Tests a To-Do List application by navigating to it, adding three tasks, clicking each task to mark them complete, and then clearing the entire list to verify it's empty.

Starting URL: https://v1.training-support.net/selenium

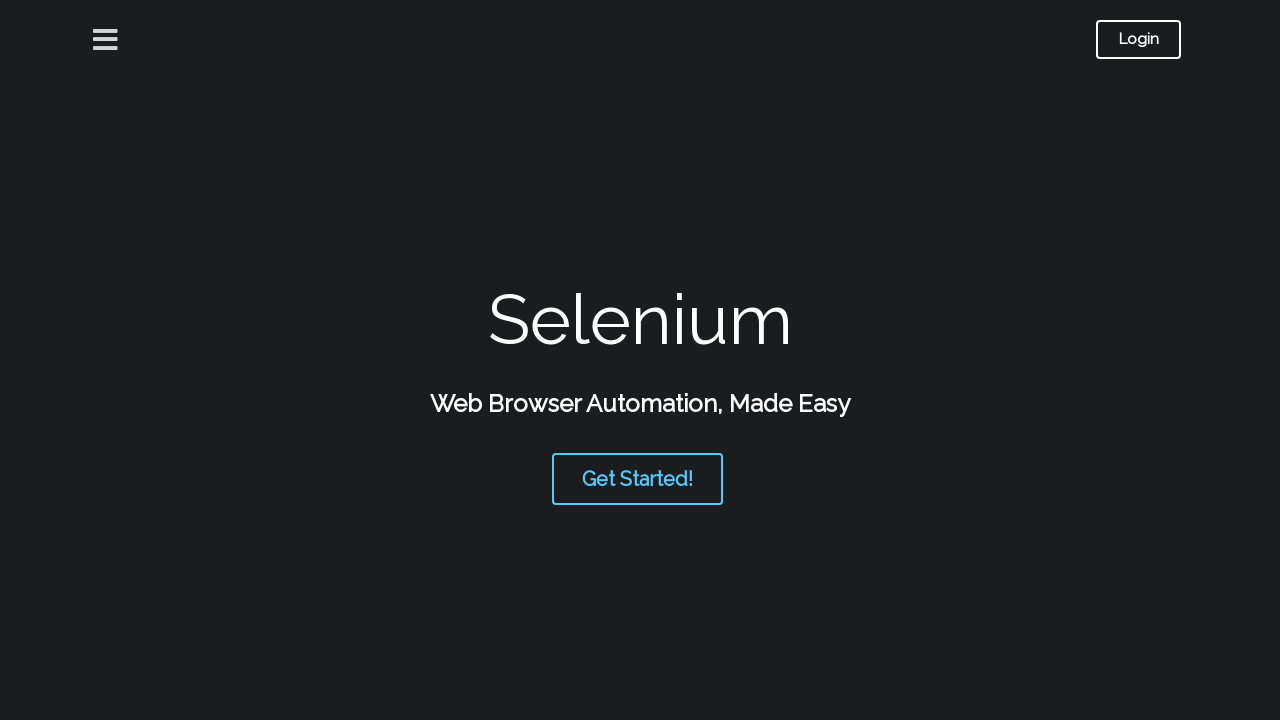

Waited for 'To-Do List' link to be visible
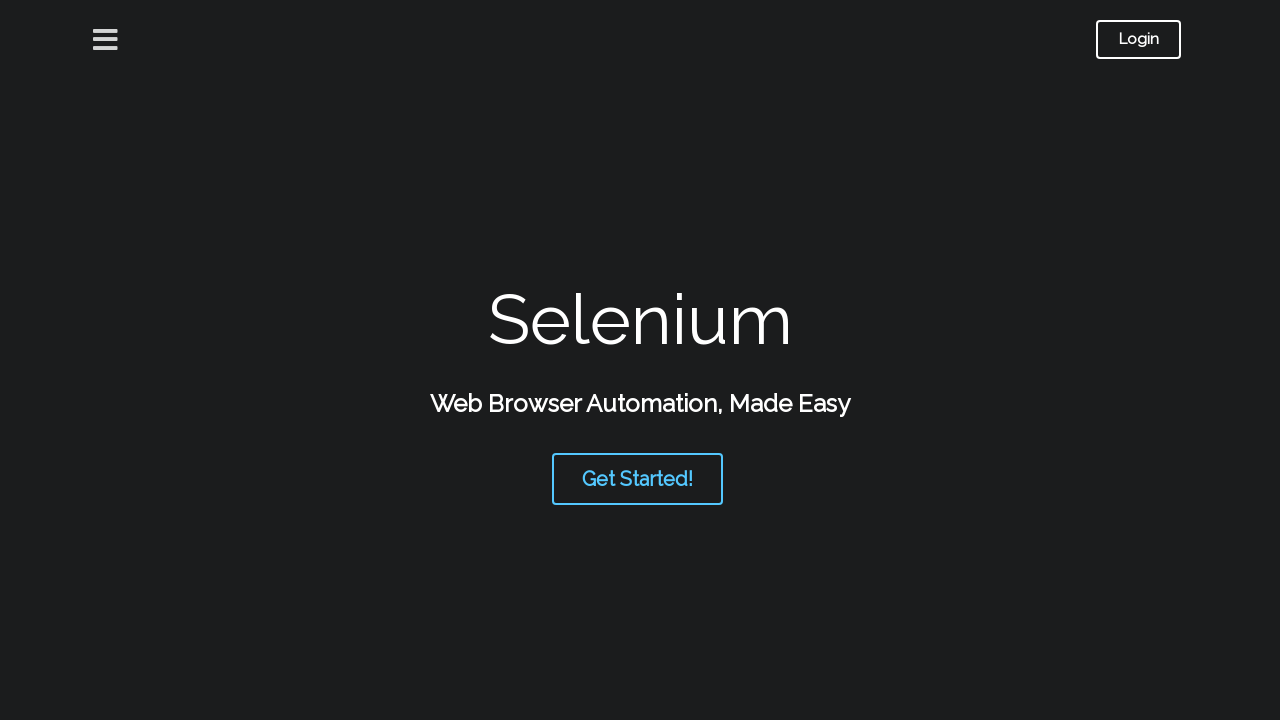

Clicked on 'To-Do List' link to navigate to the application at (800, 537) on text=To-Do List
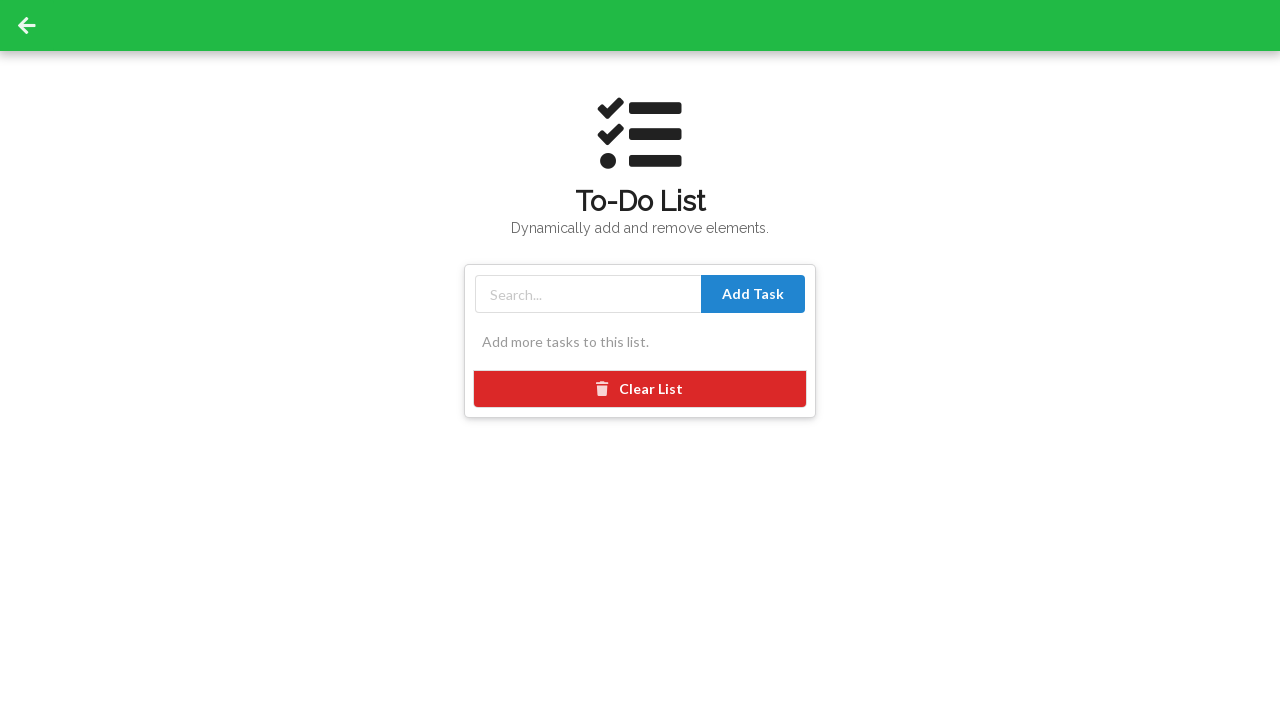

Waited for task input box to be visible
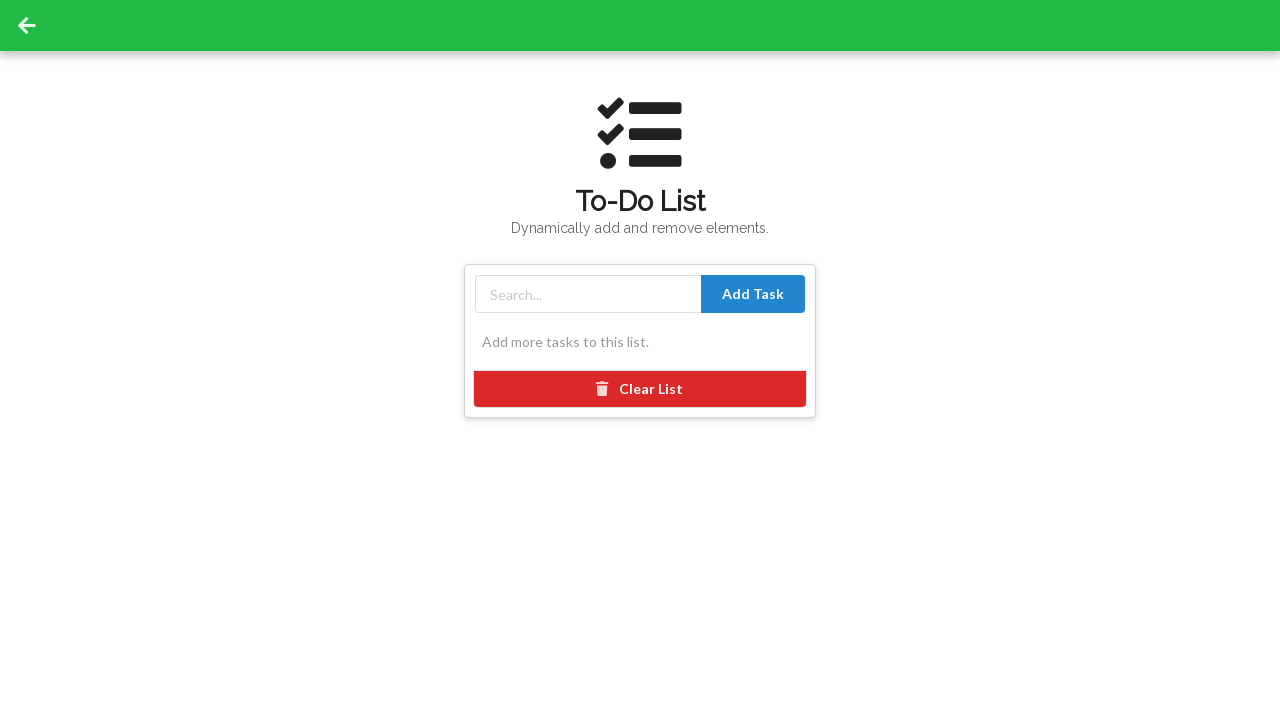

Filled task input with 'Add tasks to list' on input[type='text'], input.form-control, #newTask
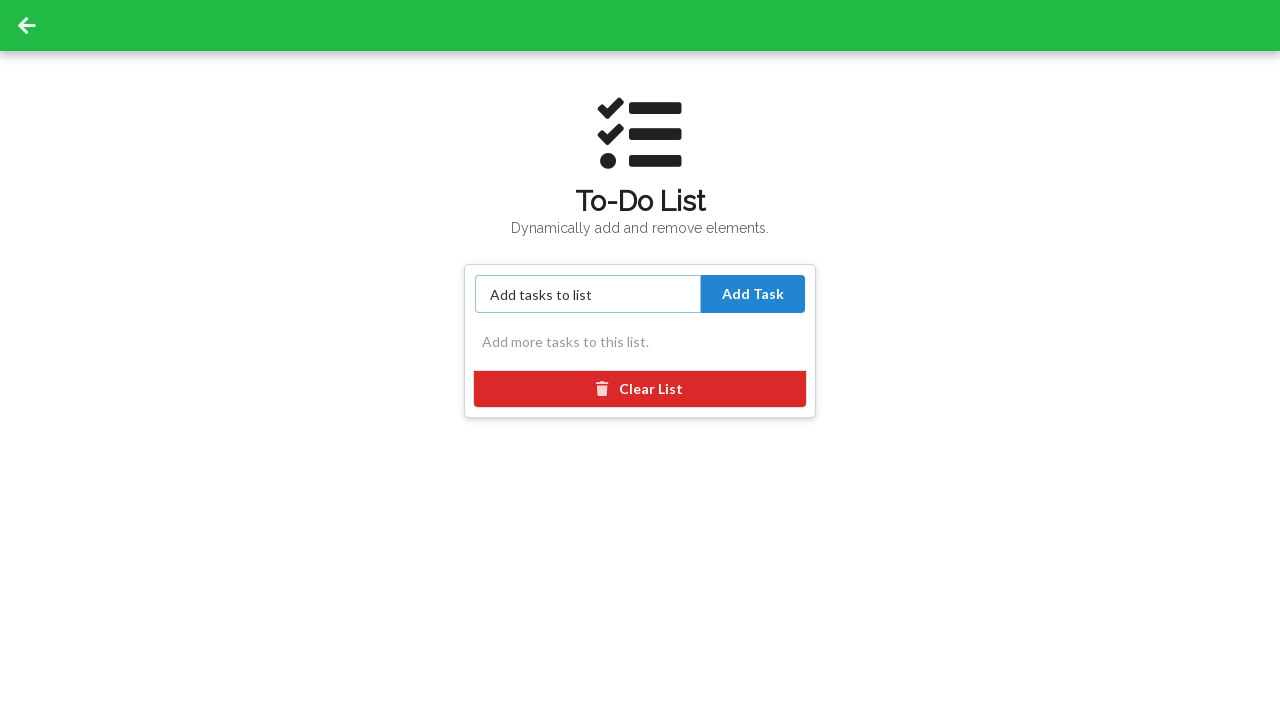

Clicked 'Add Task' button to add first task at (753, 294) on text=Add Task
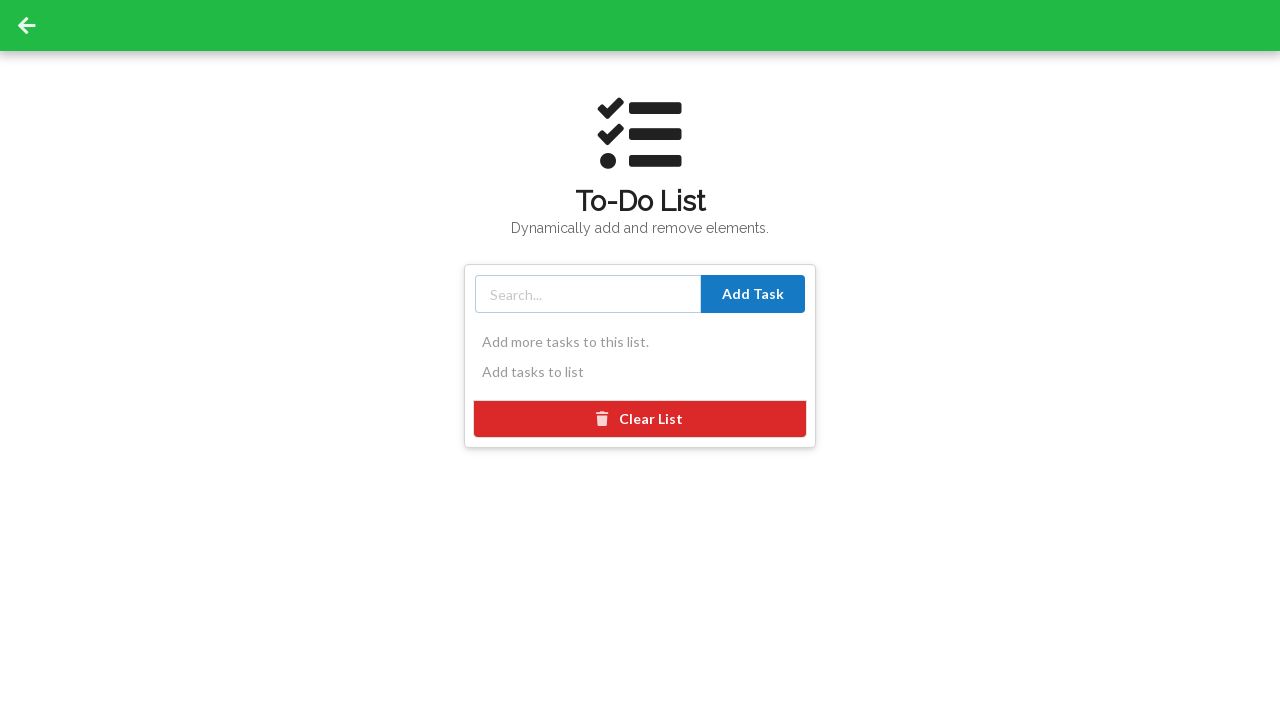

Filled task input with 'Get number of tasks' on input[type='text'], input.form-control, #newTask
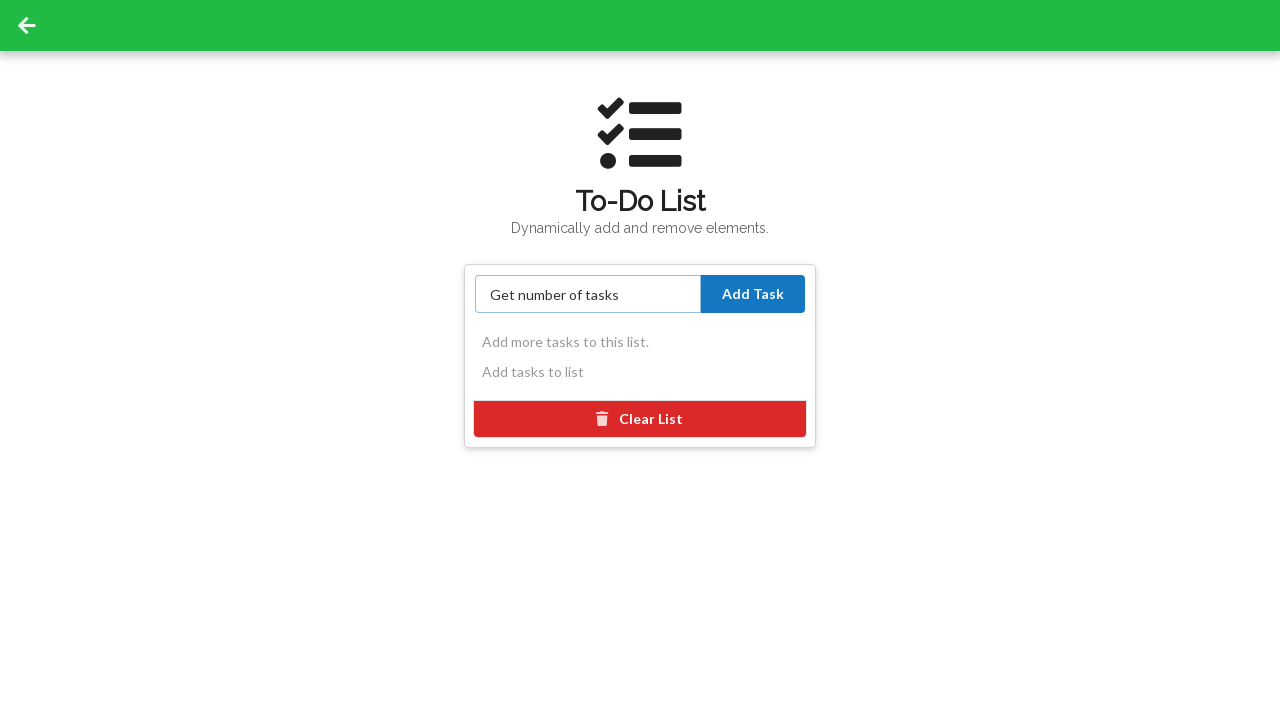

Clicked 'Add Task' button to add second task at (753, 294) on text=Add Task
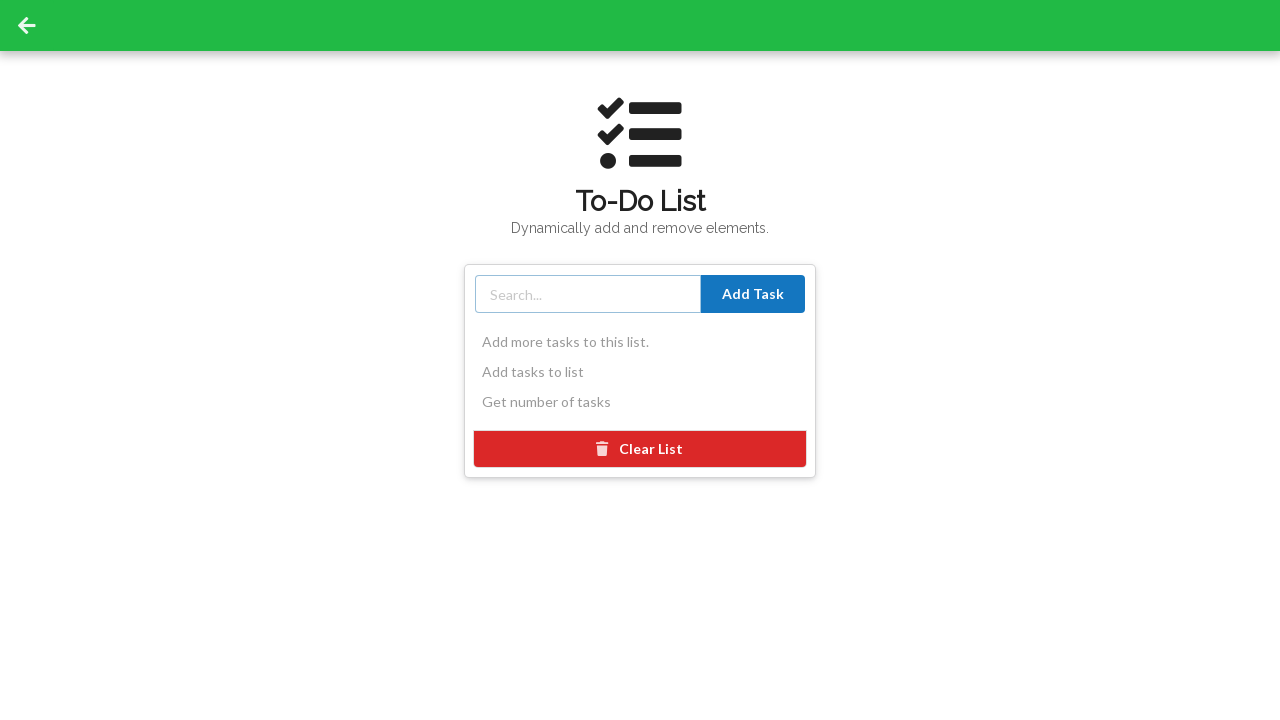

Filled task input with 'Clear the list' on input[type='text'], input.form-control, #newTask
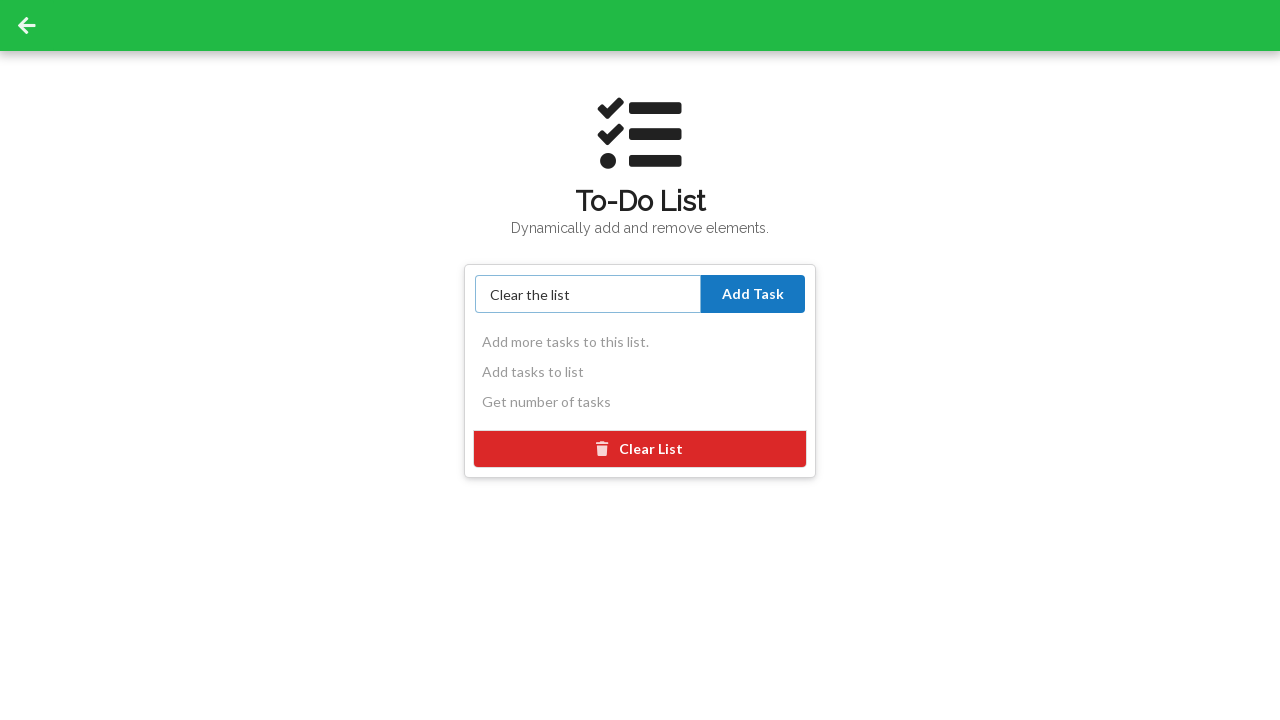

Clicked 'Add Task' button to add third task at (753, 294) on text=Add Task
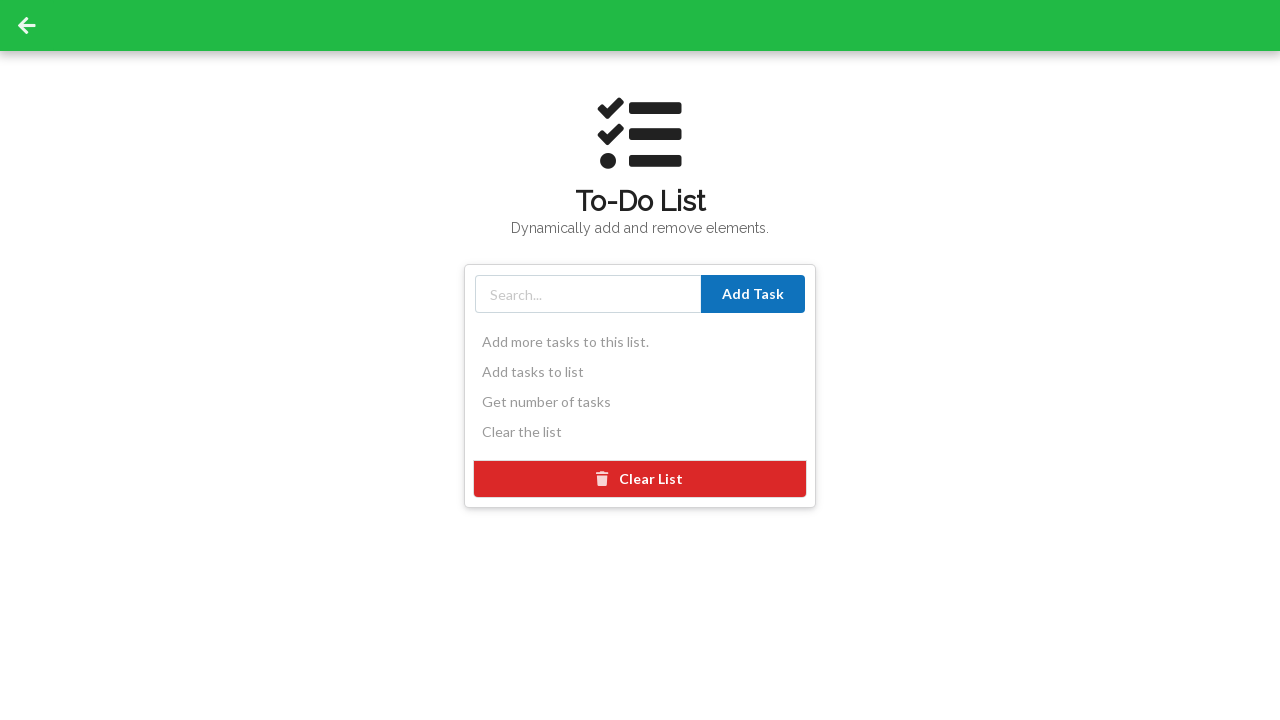

Located all tasks in the list
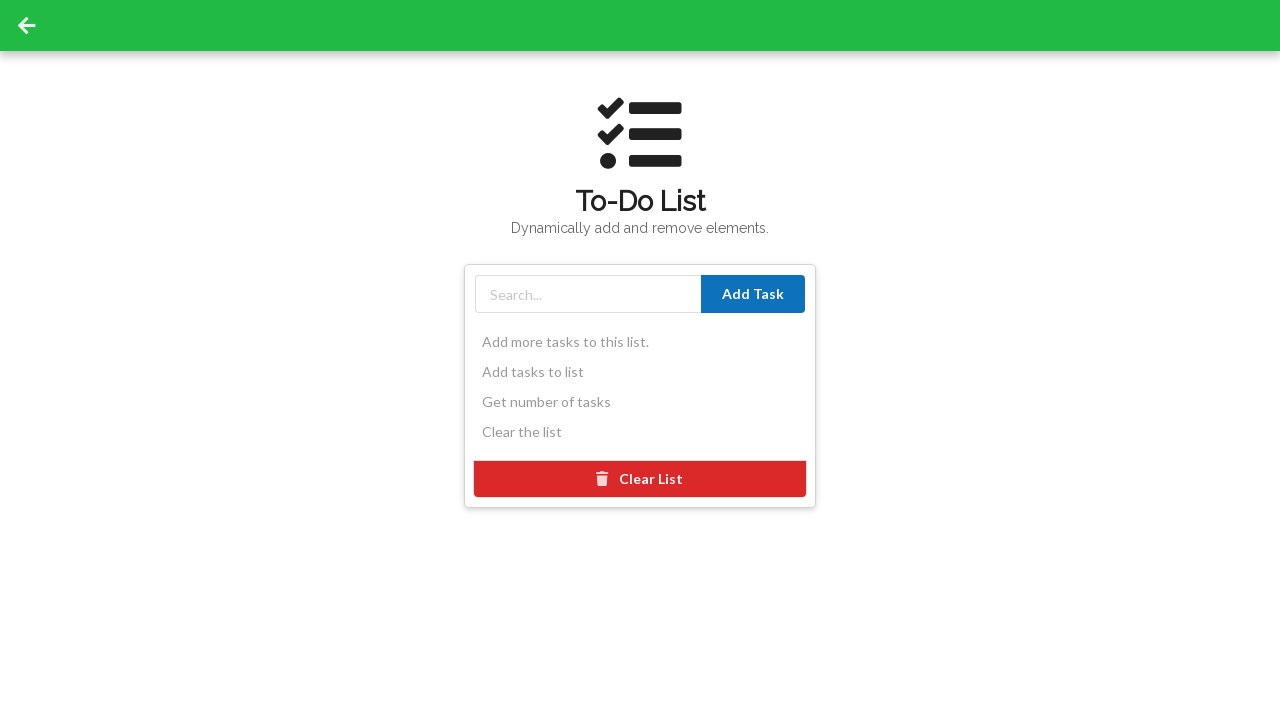

Clicked 'Clear List' button to remove all tasks at (640, 479) on text=Clear List
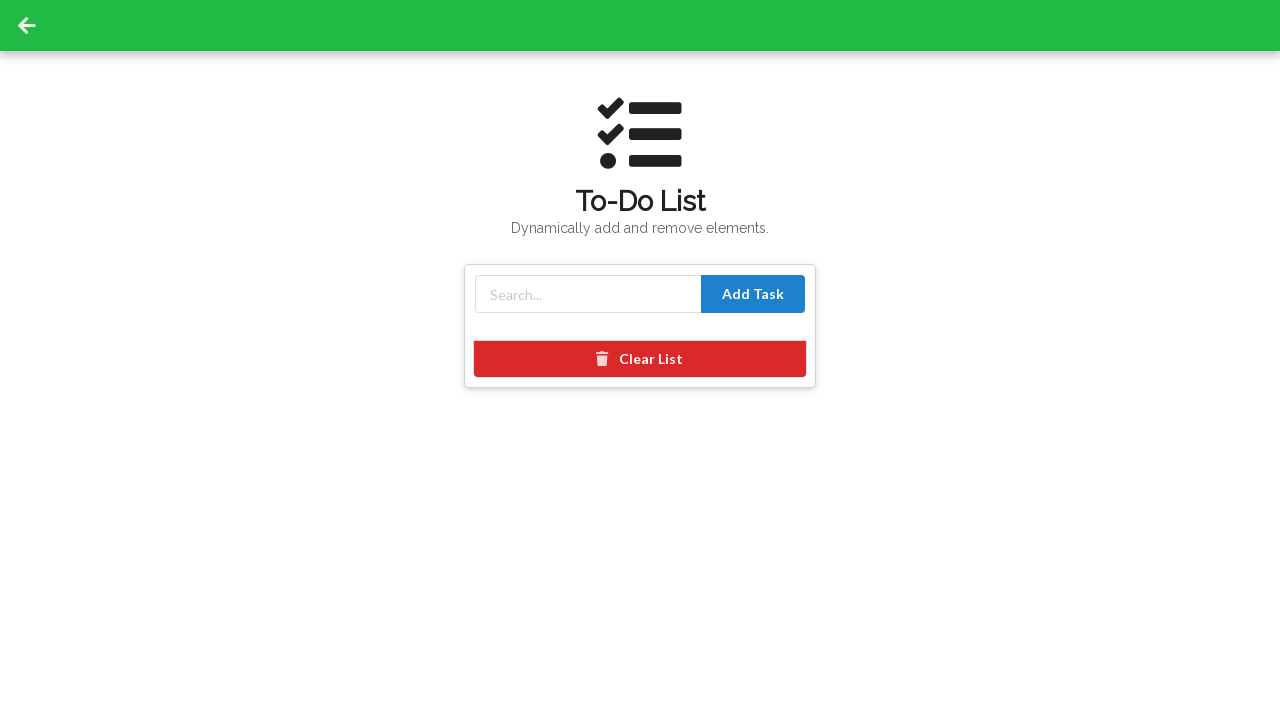

Waited for list to be cleared
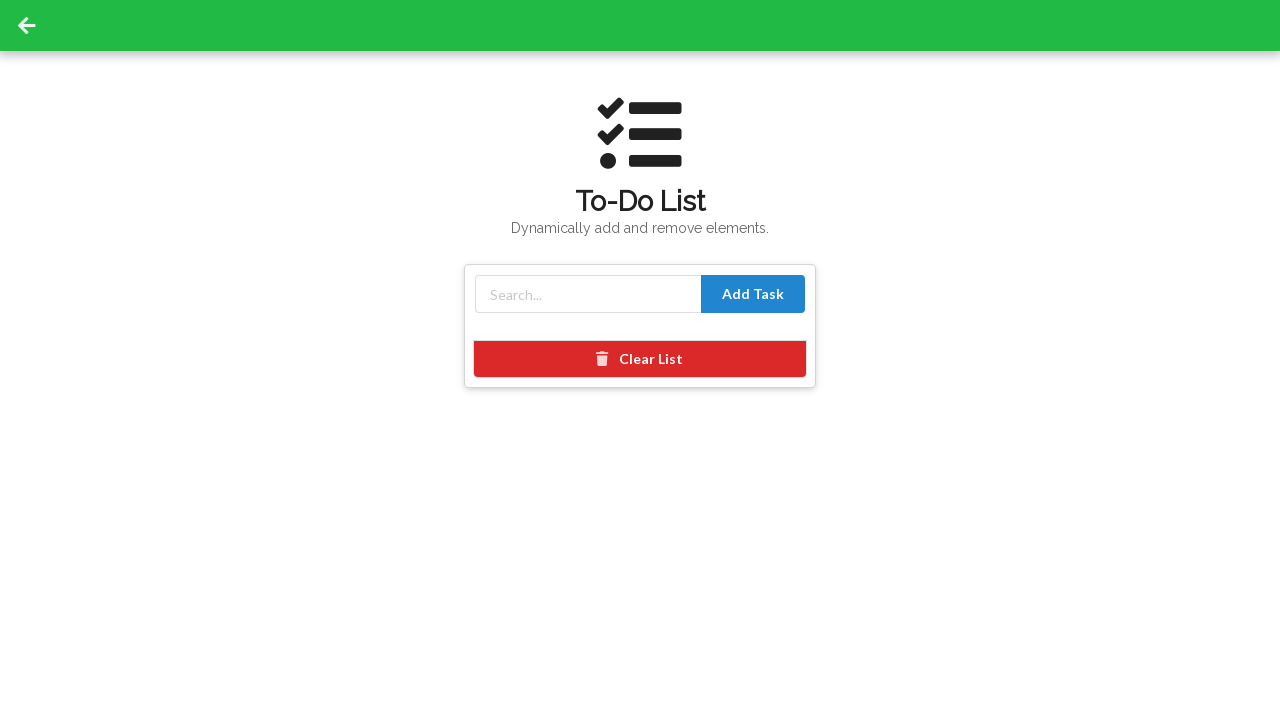

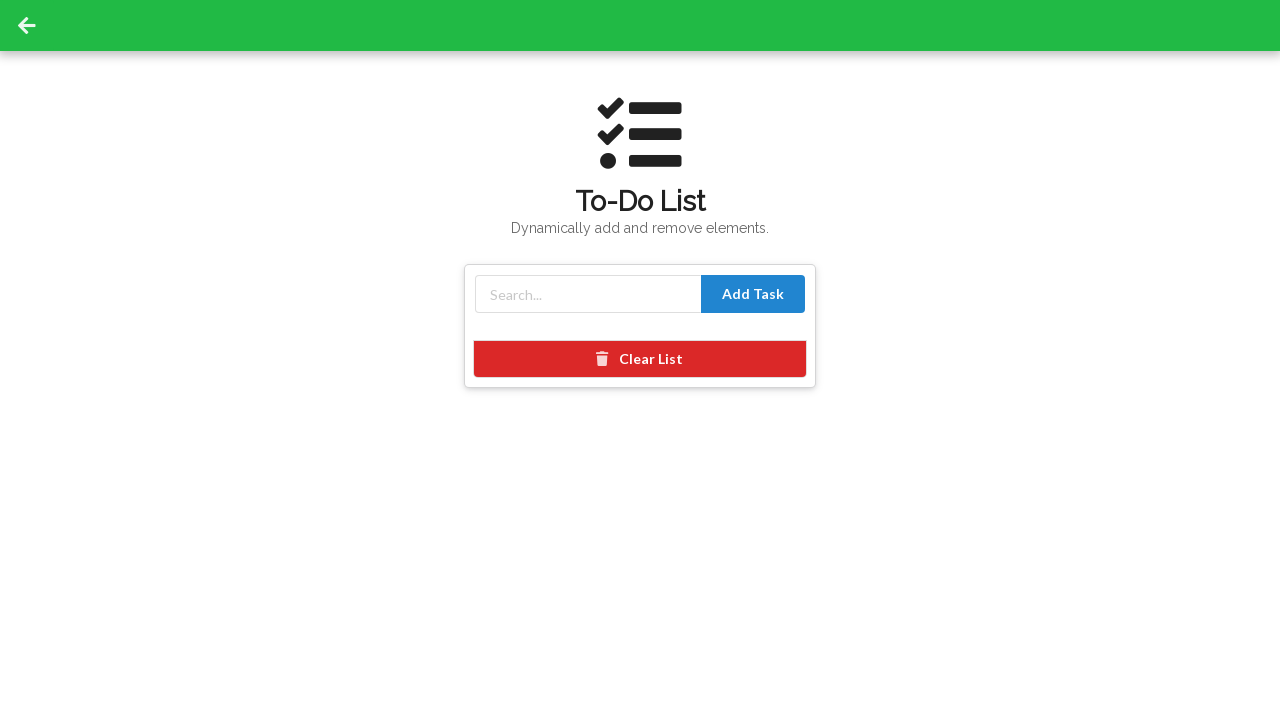